Tests dropdown functionality by selecting options using different methods (by index, by value, by visible text) and verifies the dropdown contains the expected number of options.

Starting URL: https://the-internet.herokuapp.com/dropdown

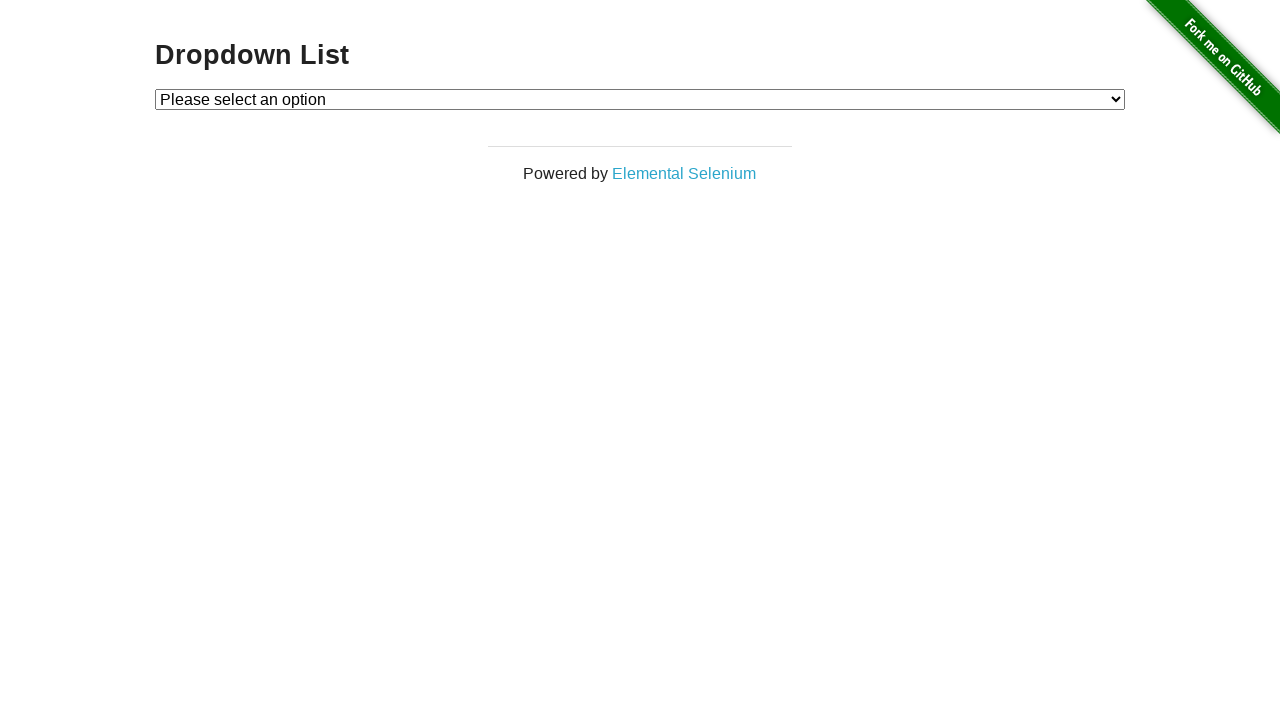

Selected Option 1 by index (index 1) on select#dropdown
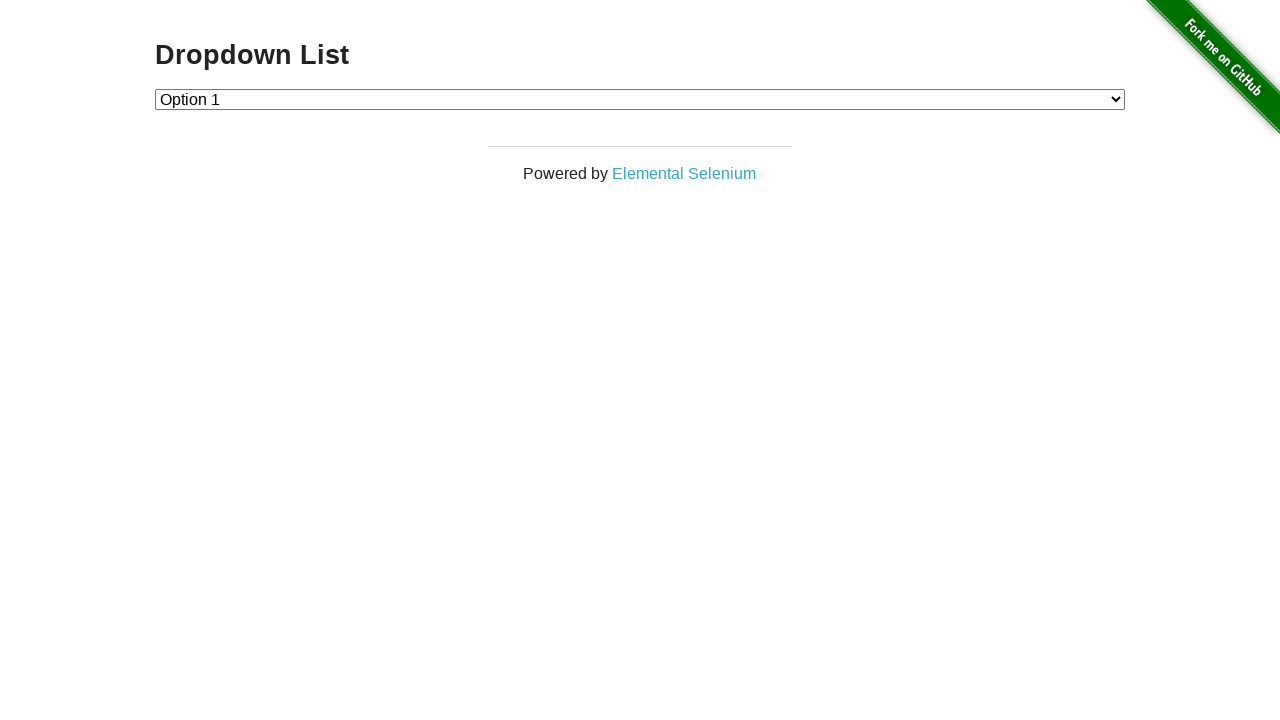

Verified selection by index: Option 1
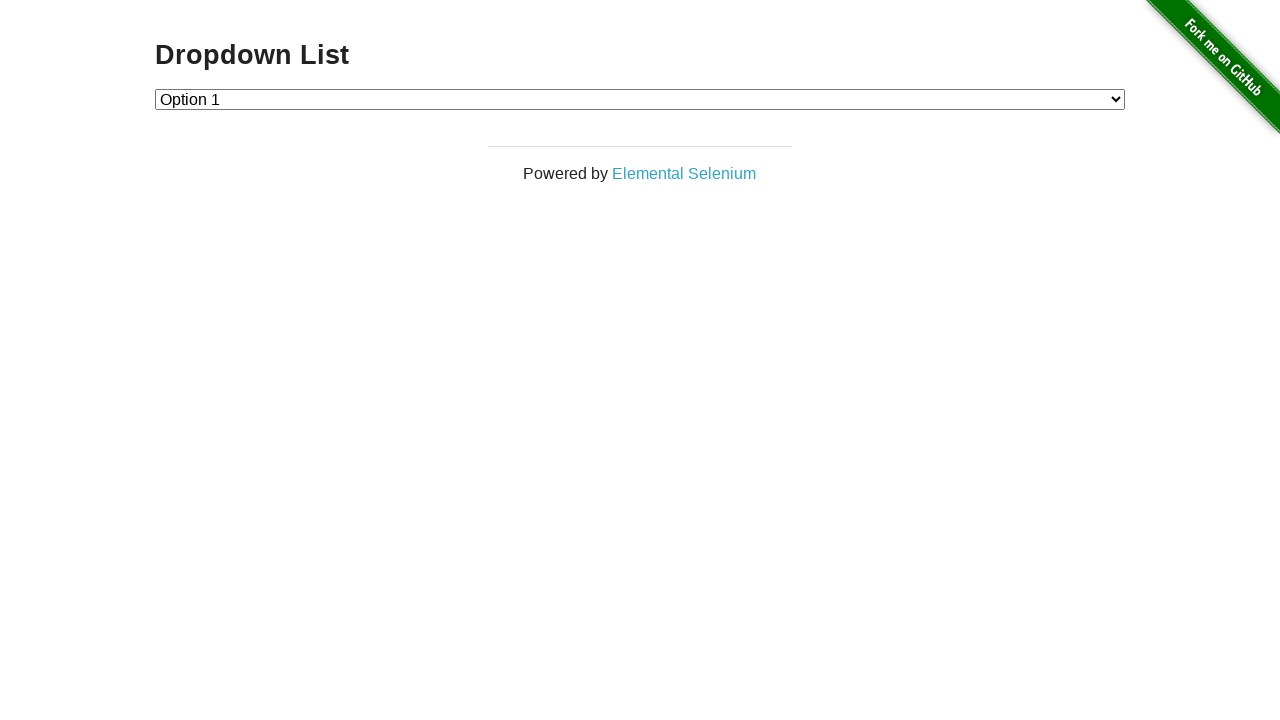

Selected Option 2 by value on select#dropdown
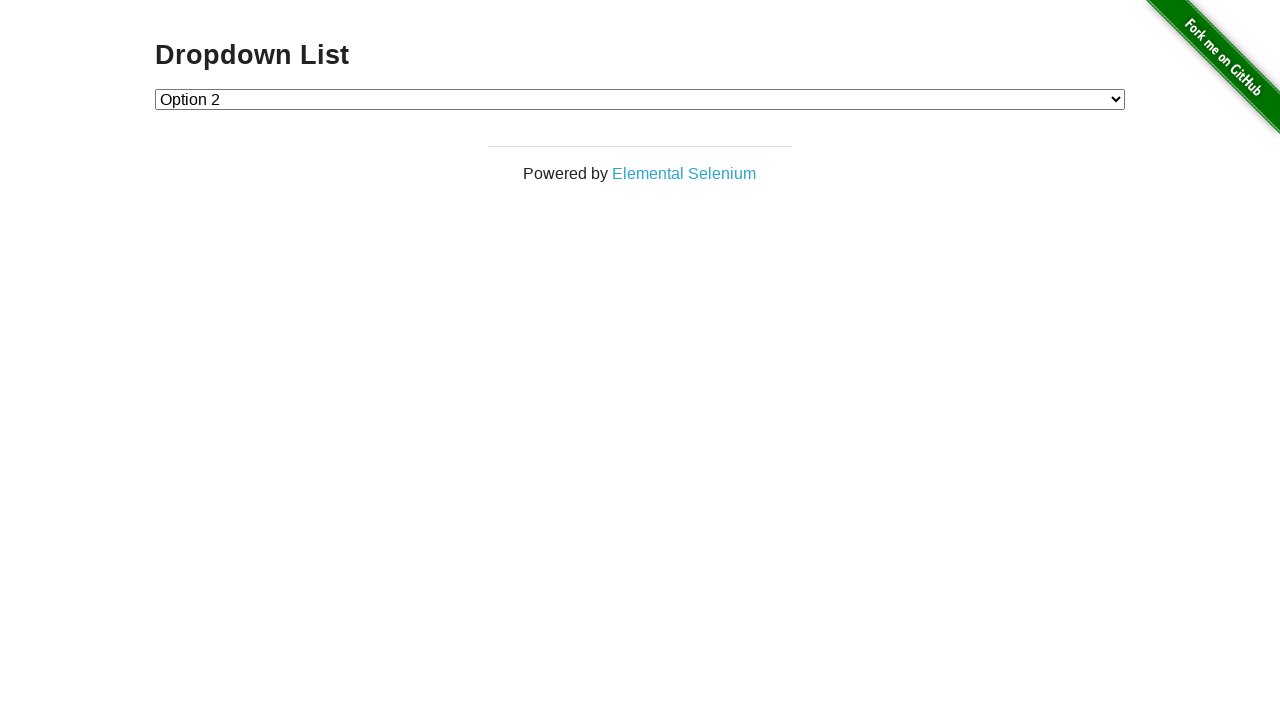

Verified selection by value: Option 2
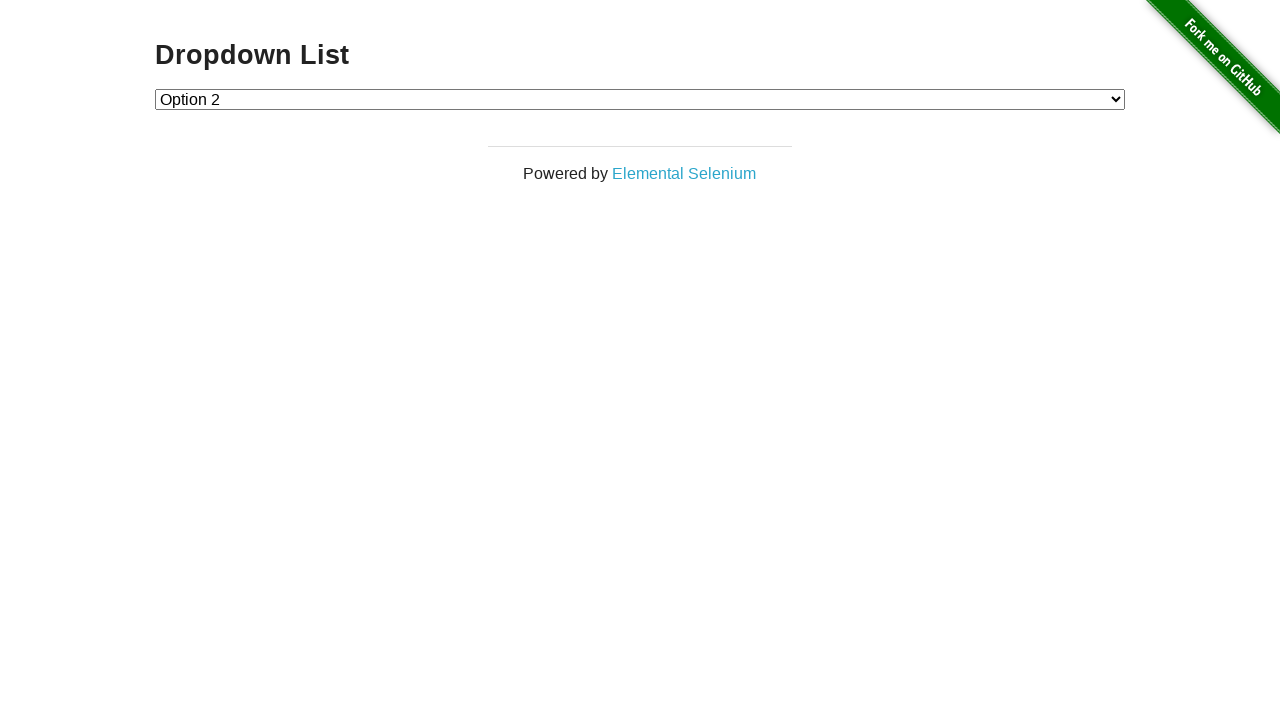

Selected Option 1 by visible text label on select#dropdown
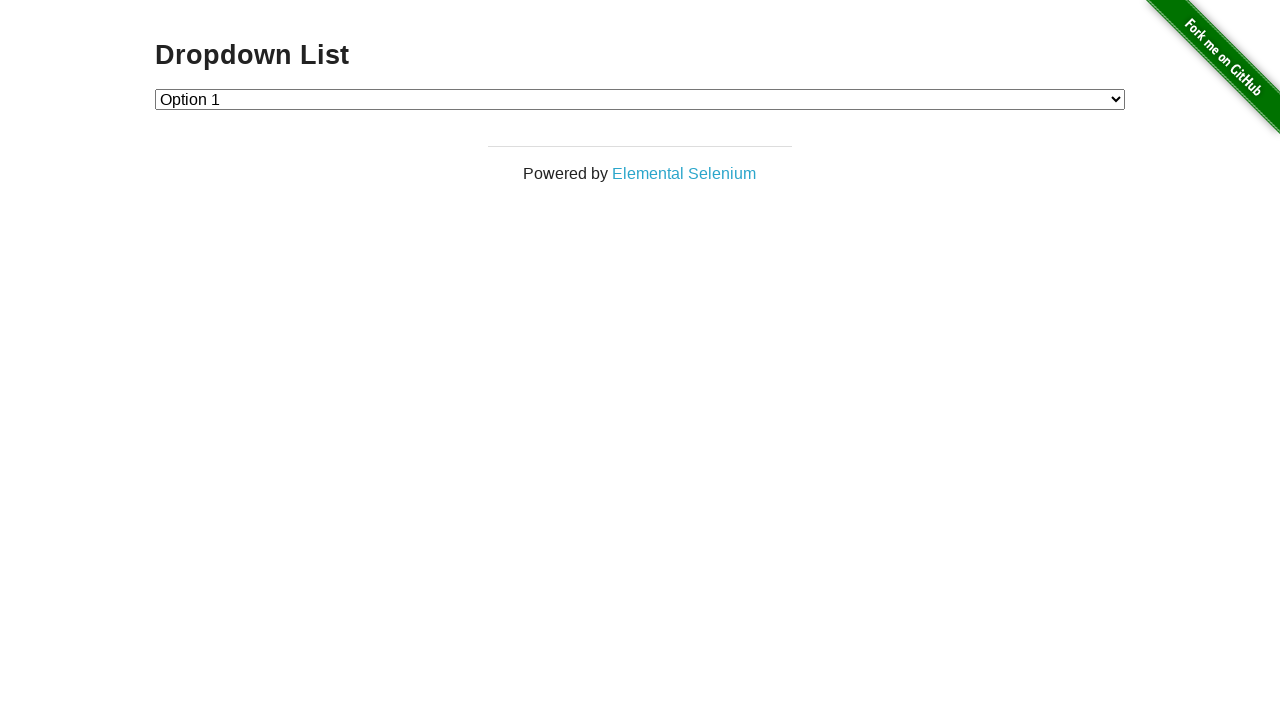

Verified selection by visible text: Option 1
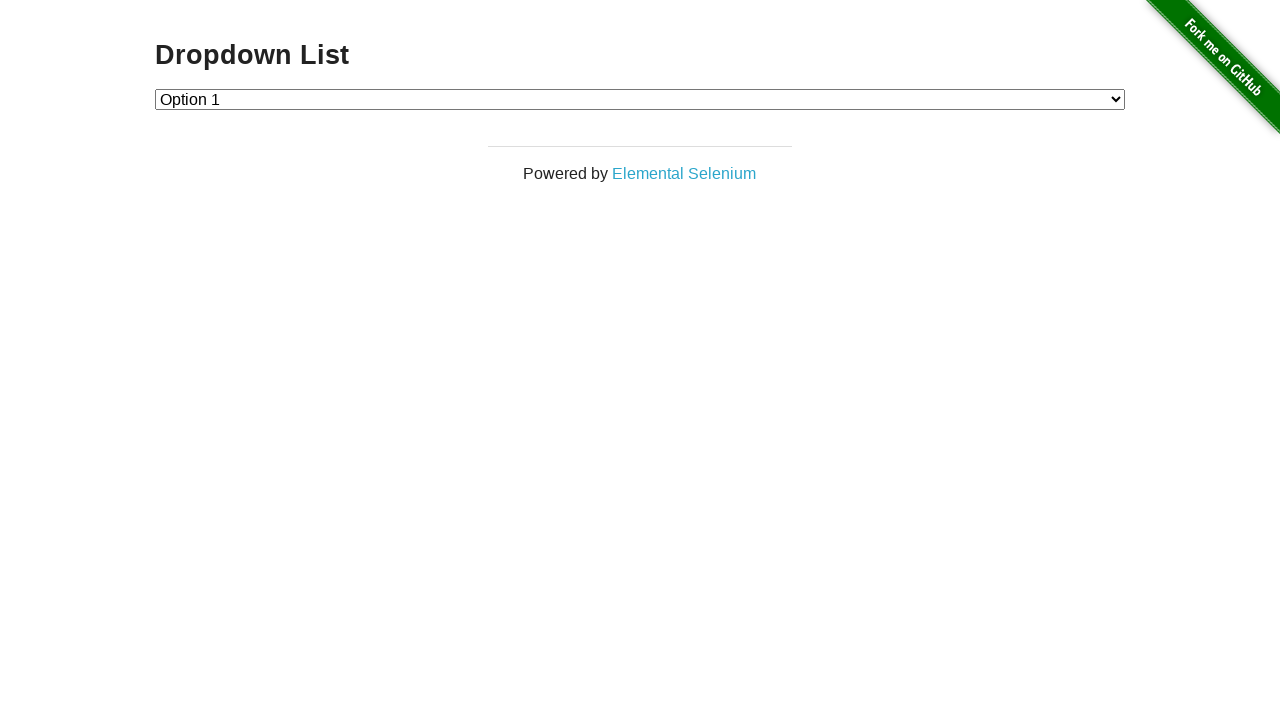

Retrieved all dropdown options
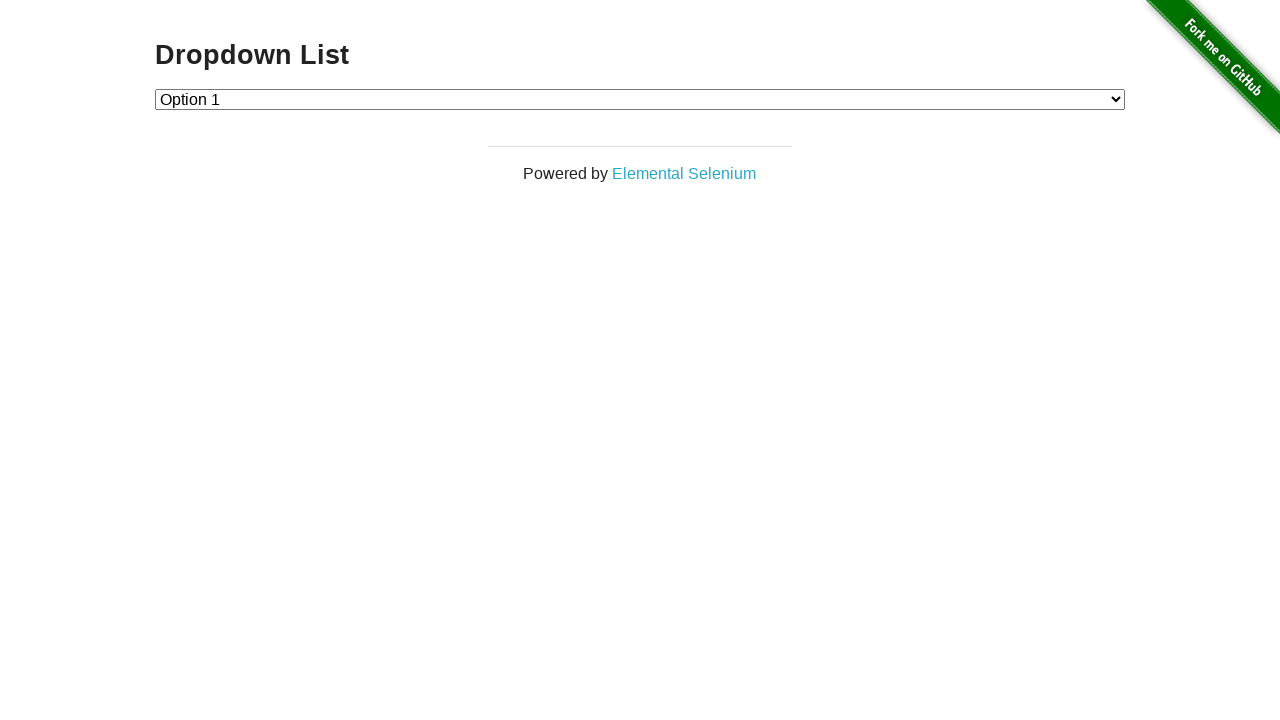

Counted dropdown options: 3 options found
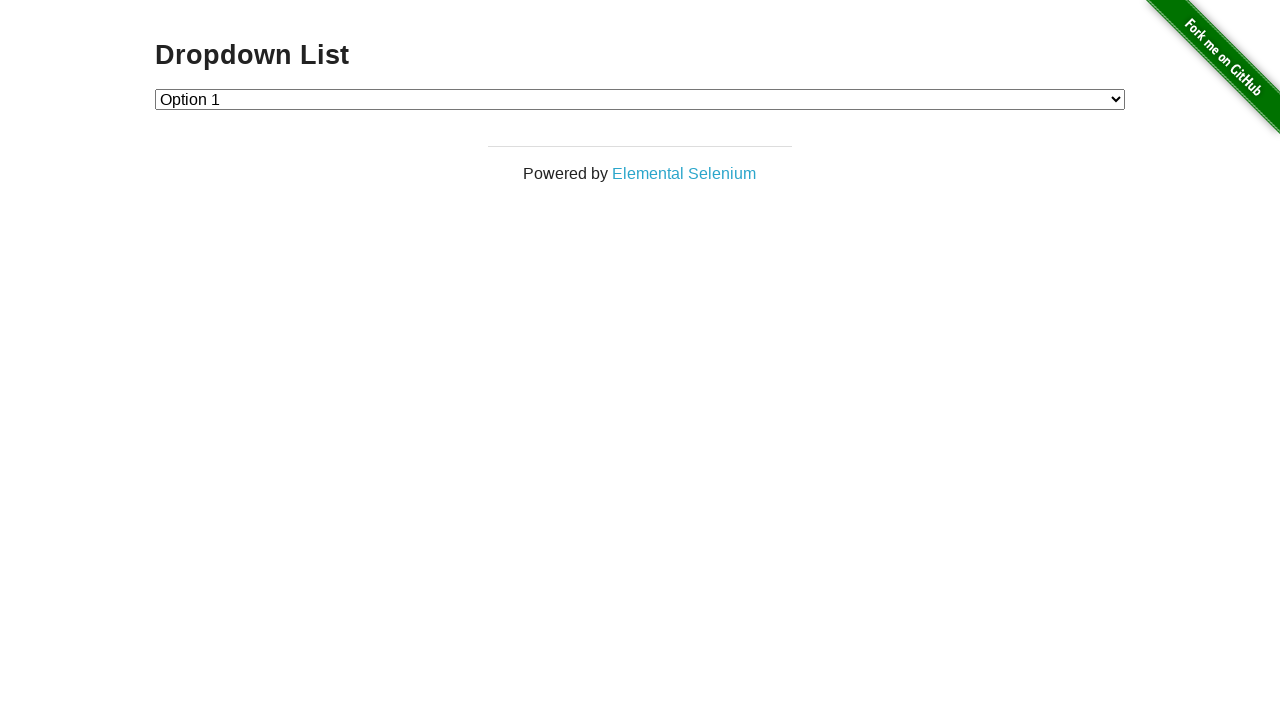

Verified dropdown contains expected number of options (3)
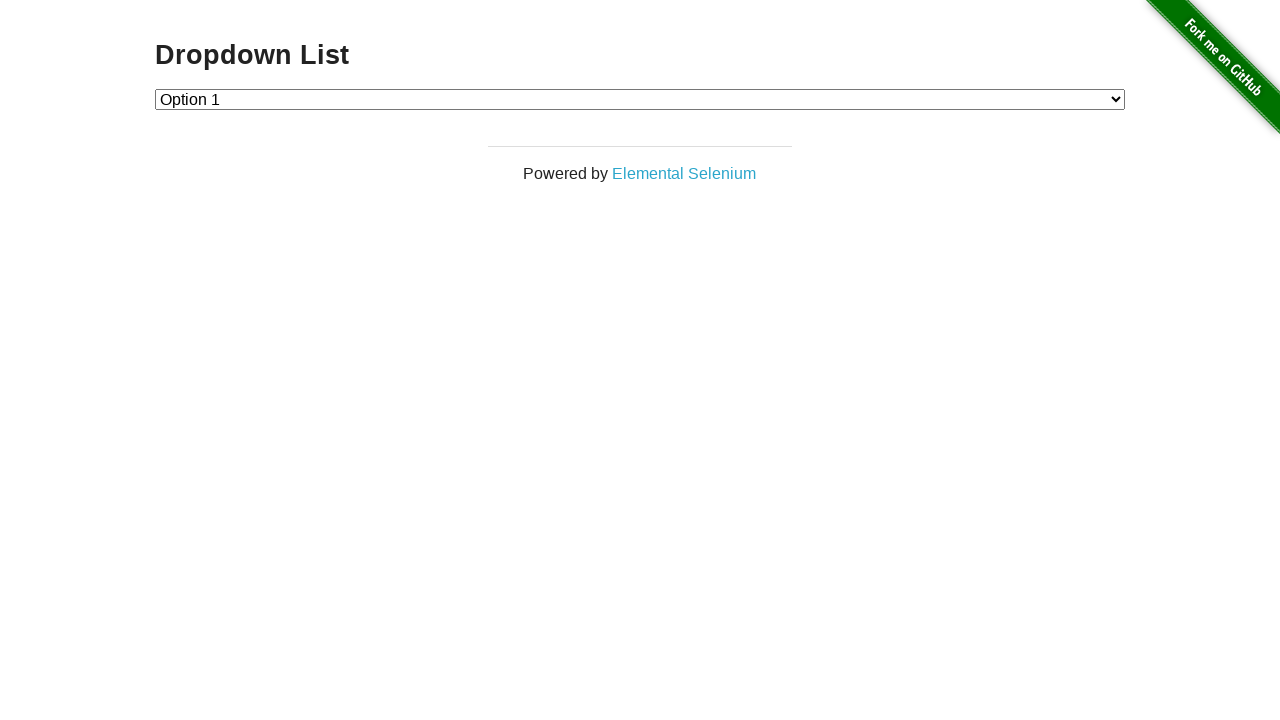

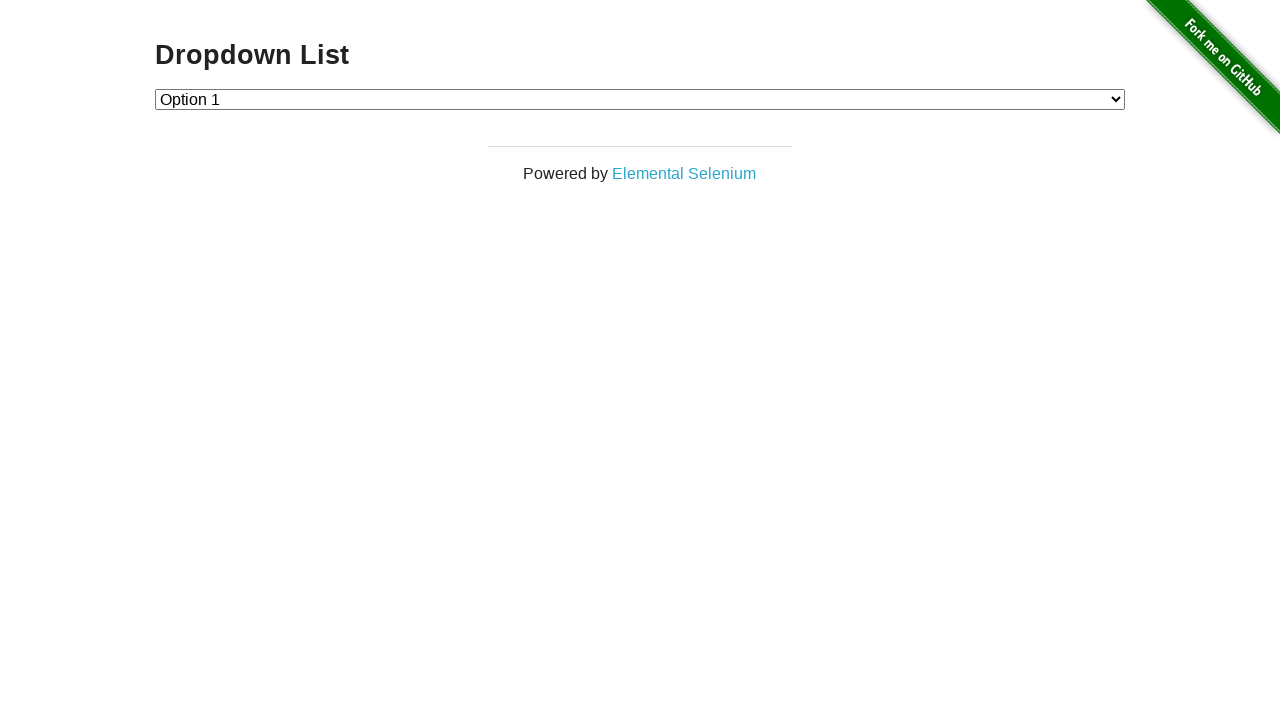